Tests mouse hover functionality by hovering over a menu item to reveal a submenu and double-clicking on a sub-item

Starting URL: https://demoqa.com/menu/

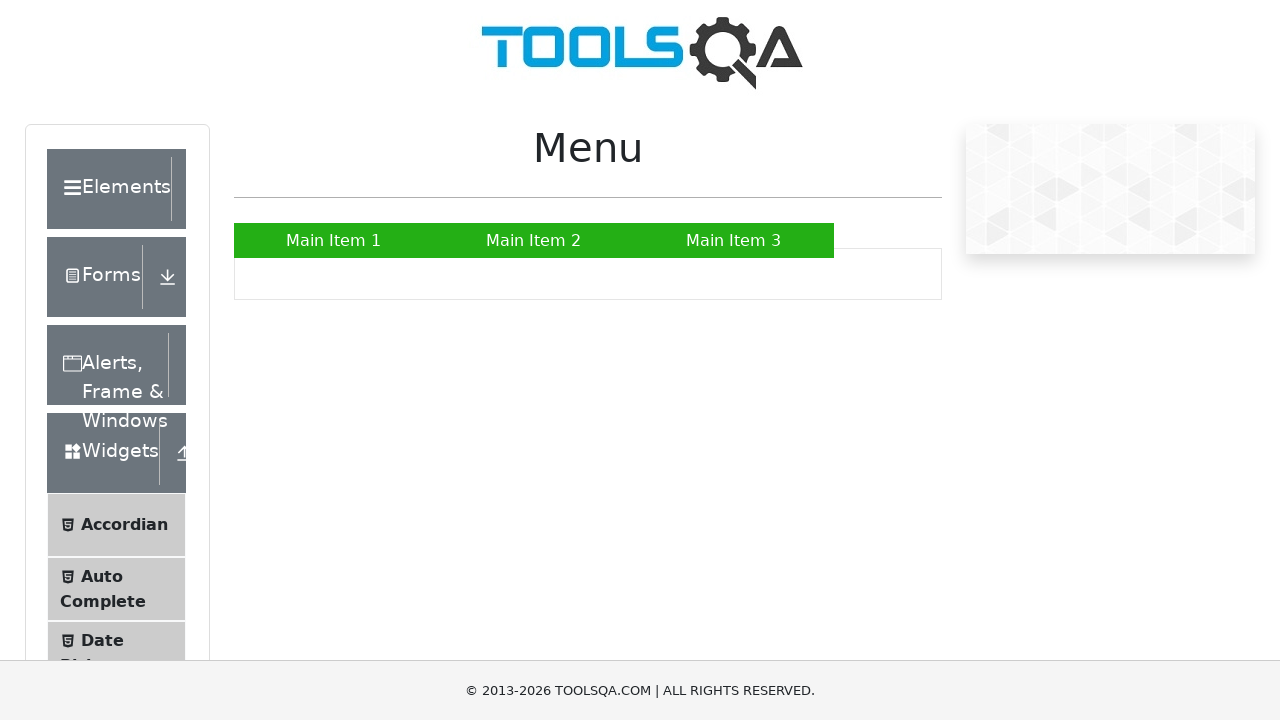

Hovered over Main Item 2 to reveal submenu at (534, 240) on a:text('Main Item 2')
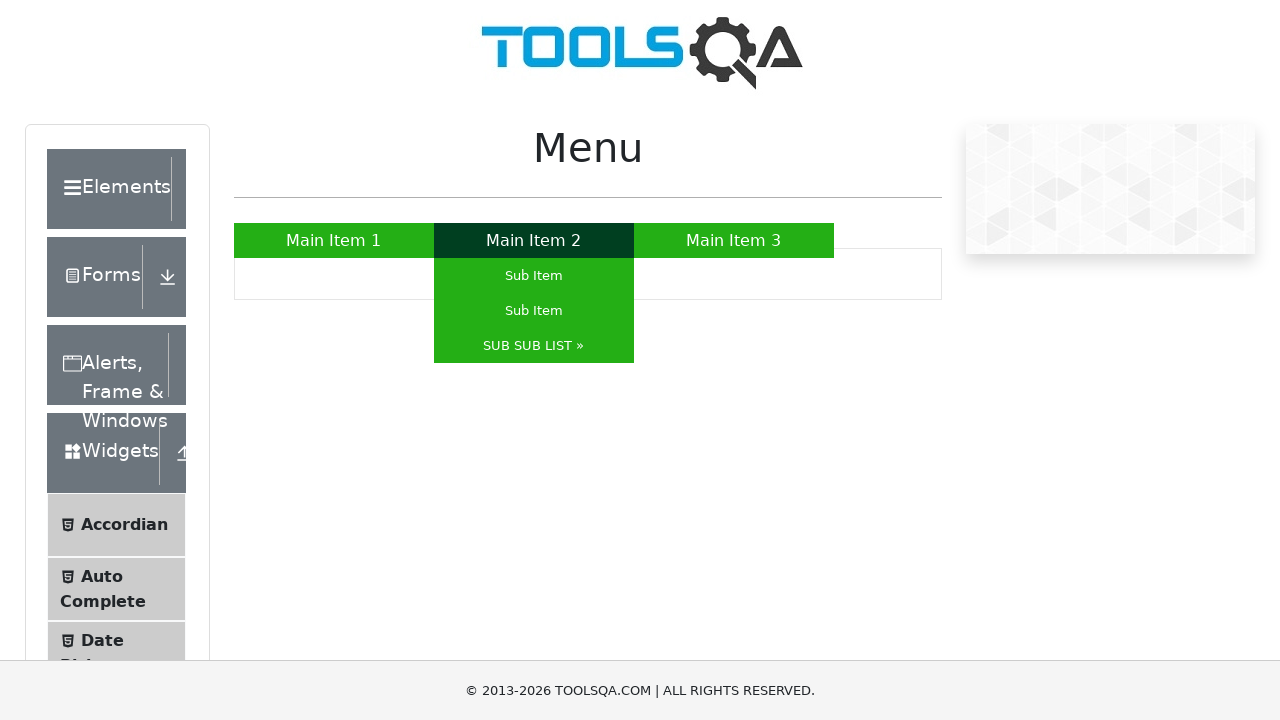

Double-clicked on SUB SUB LIST submenu item at (534, 346) on a:text('SUB SUB LIST »')
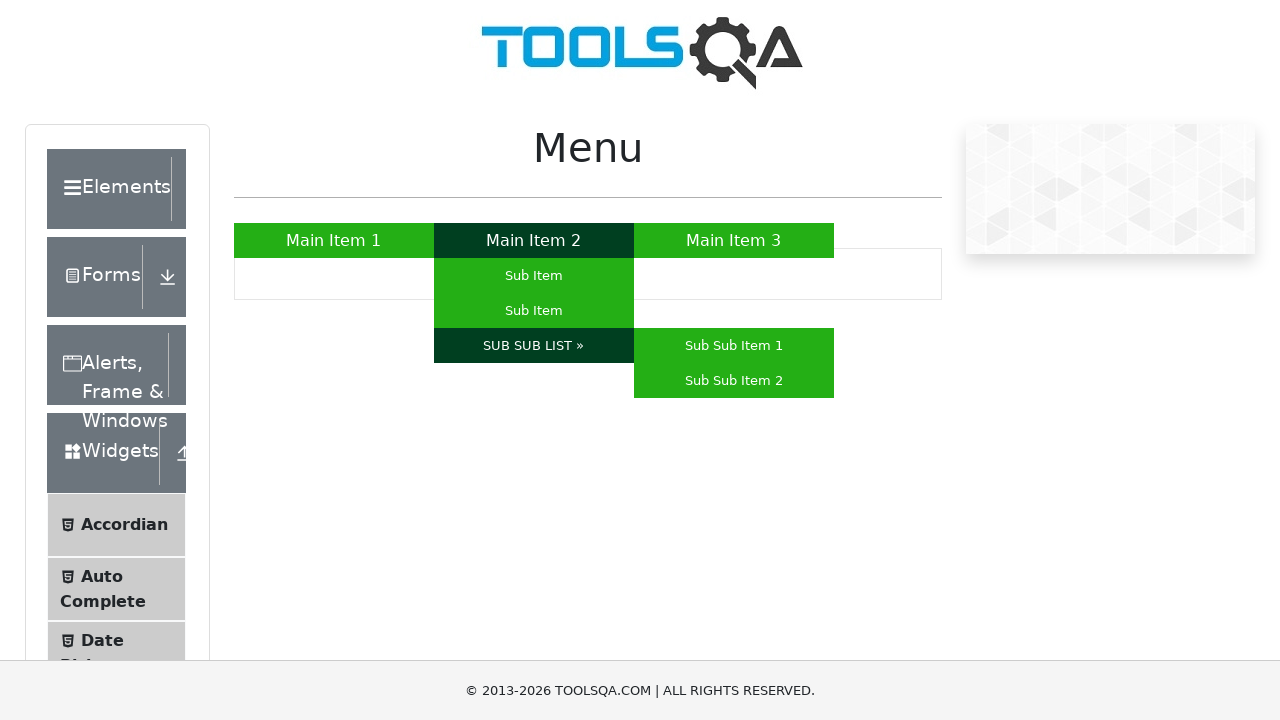

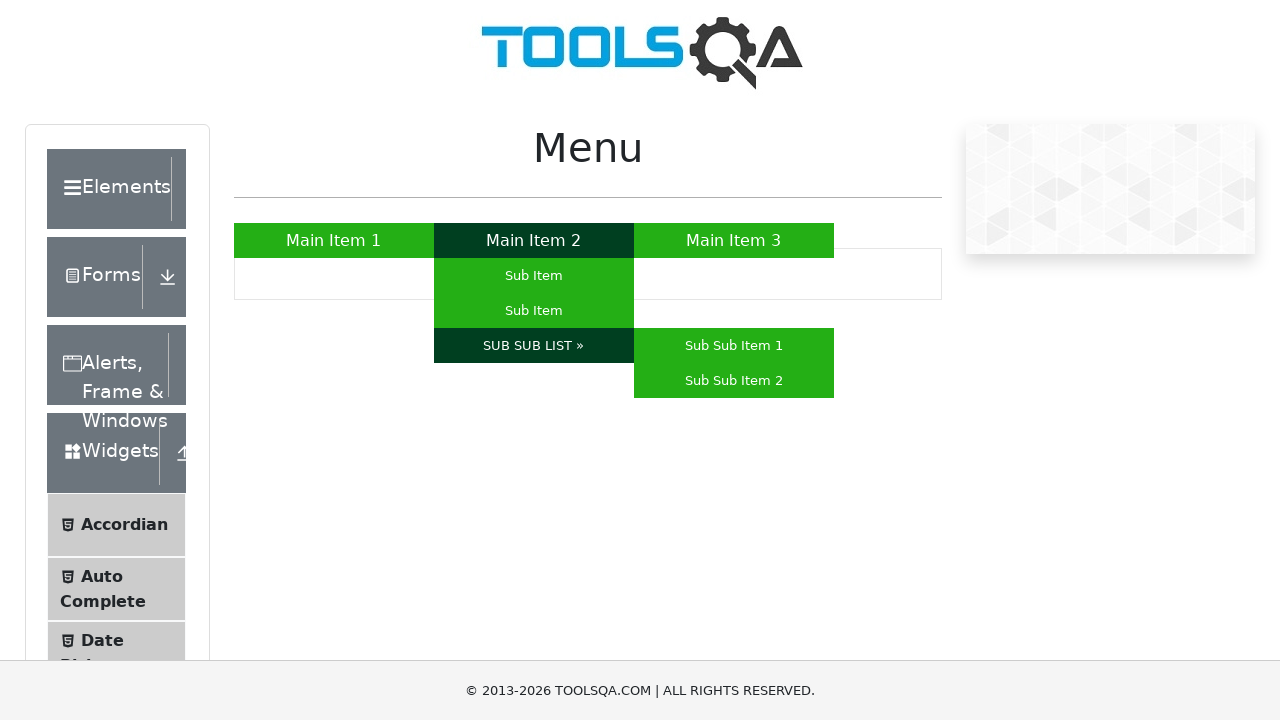